Tests hover functionality by hovering over an avatar image and verifying that the caption with additional user information becomes visible.

Starting URL: http://the-internet.herokuapp.com/hovers

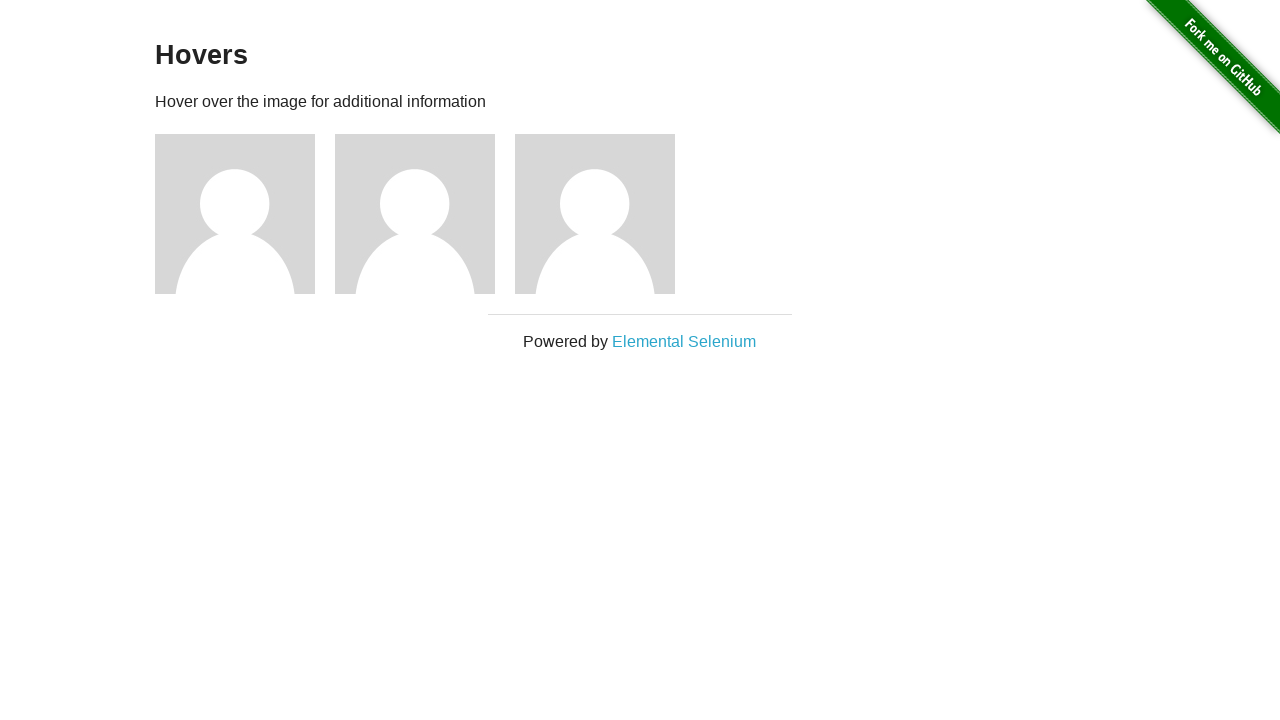

Located the first avatar figure element
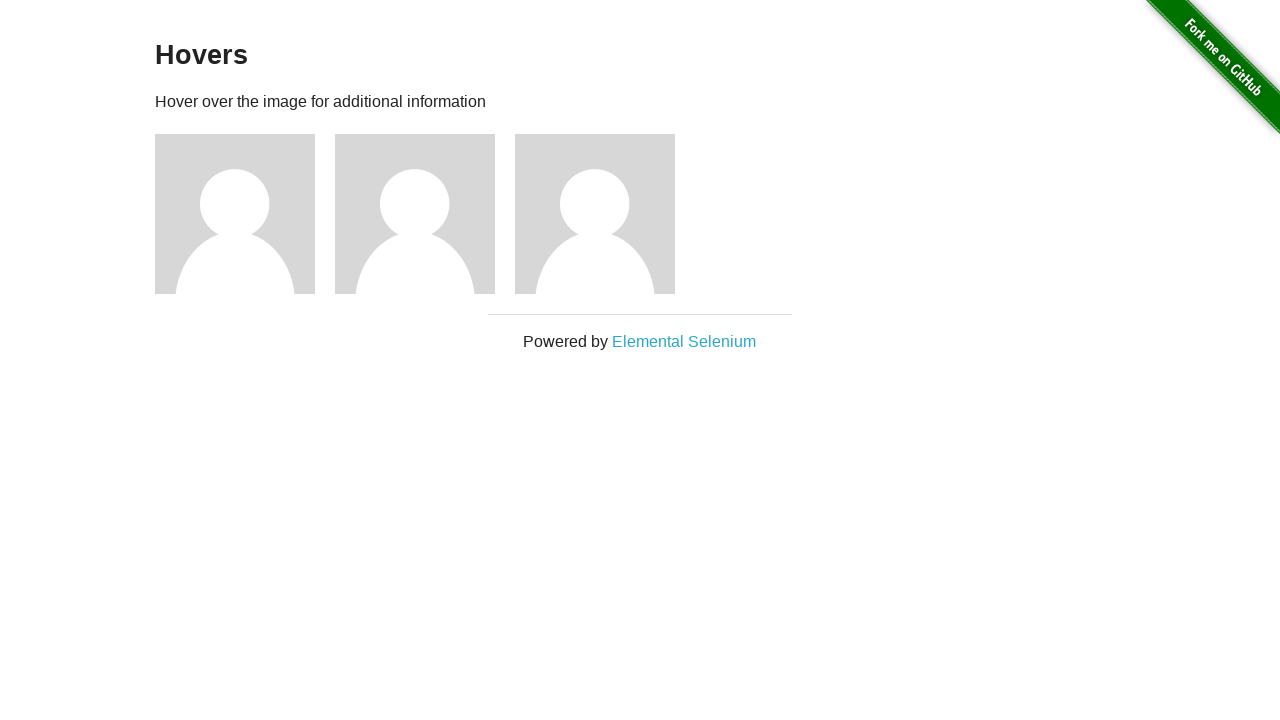

Hovered over the avatar image at (245, 214) on .figure >> nth=0
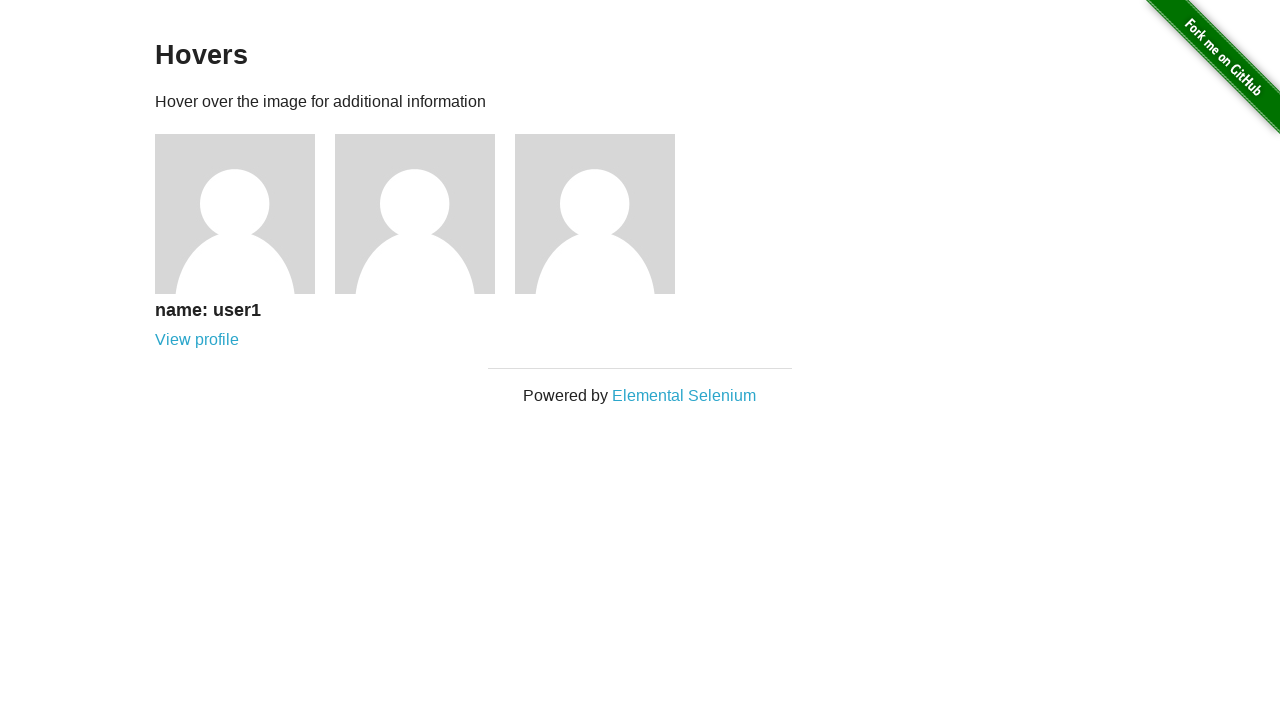

Located the avatar caption element
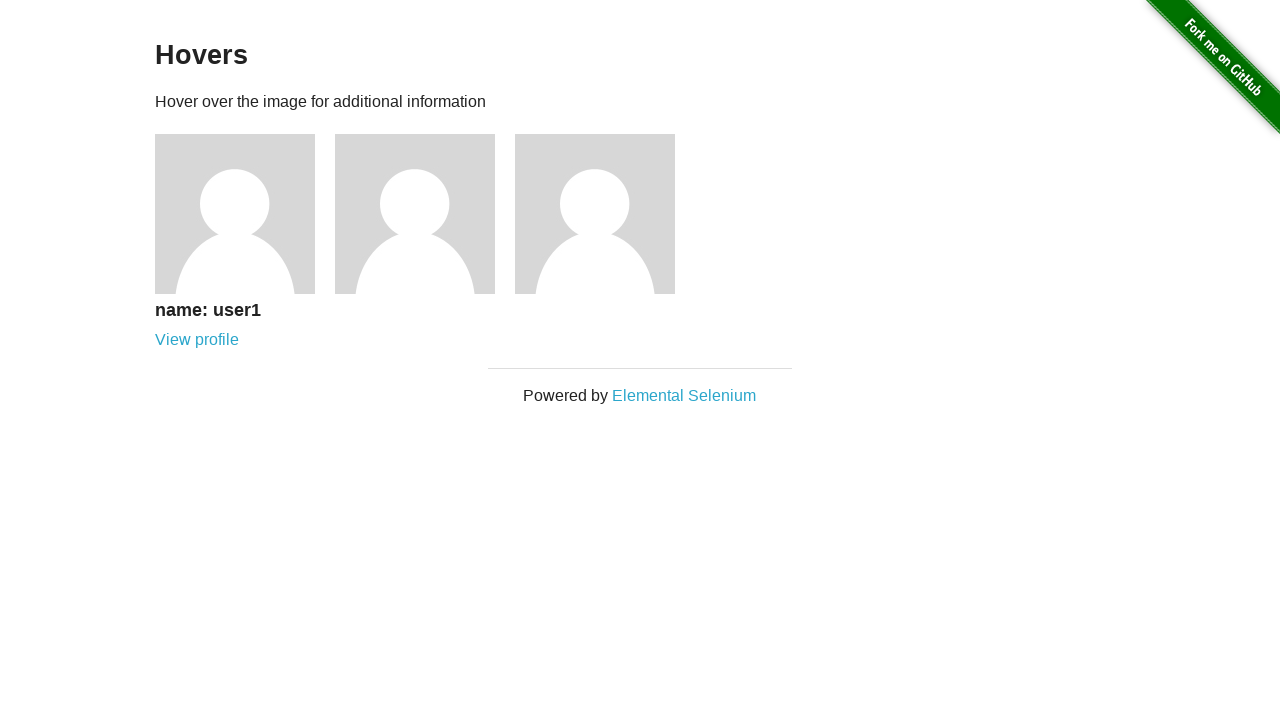

Verified that the caption with user information is visible
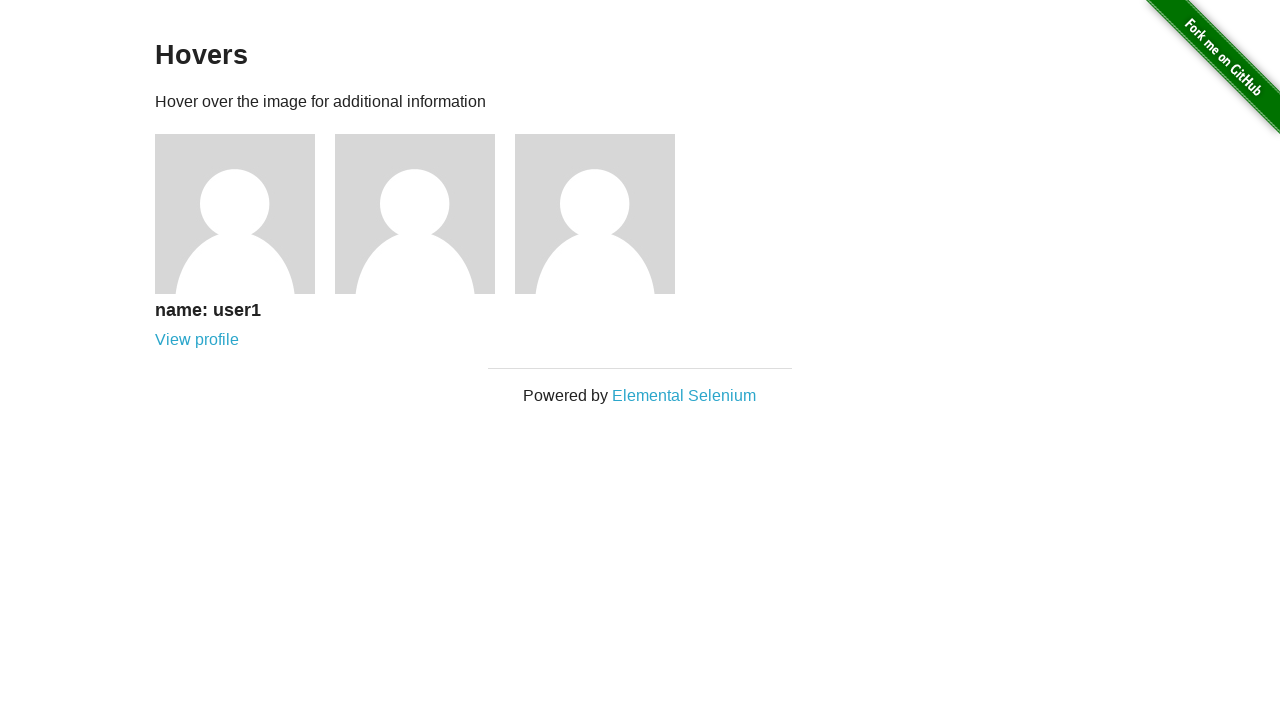

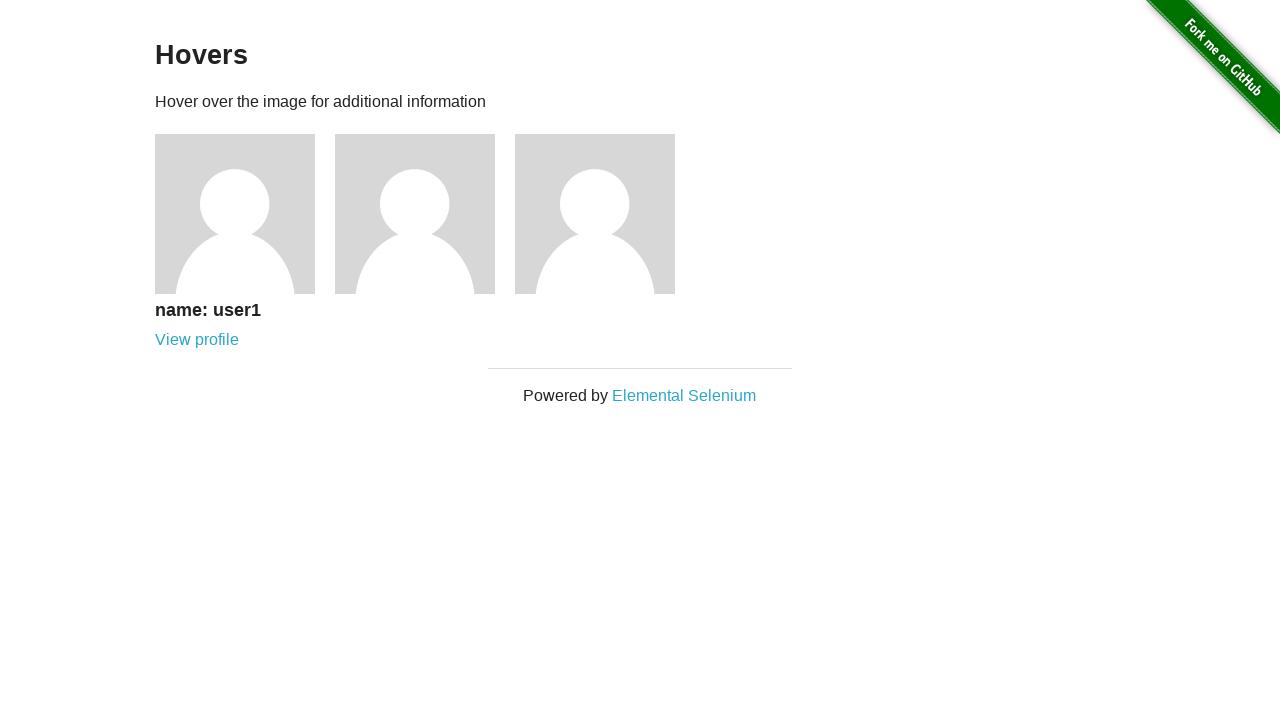